Tests window handling functionality by opening new windows/tabs, switching between them, and performing actions in each window

Starting URL: https://demo.automationtesting.in/Windows.html

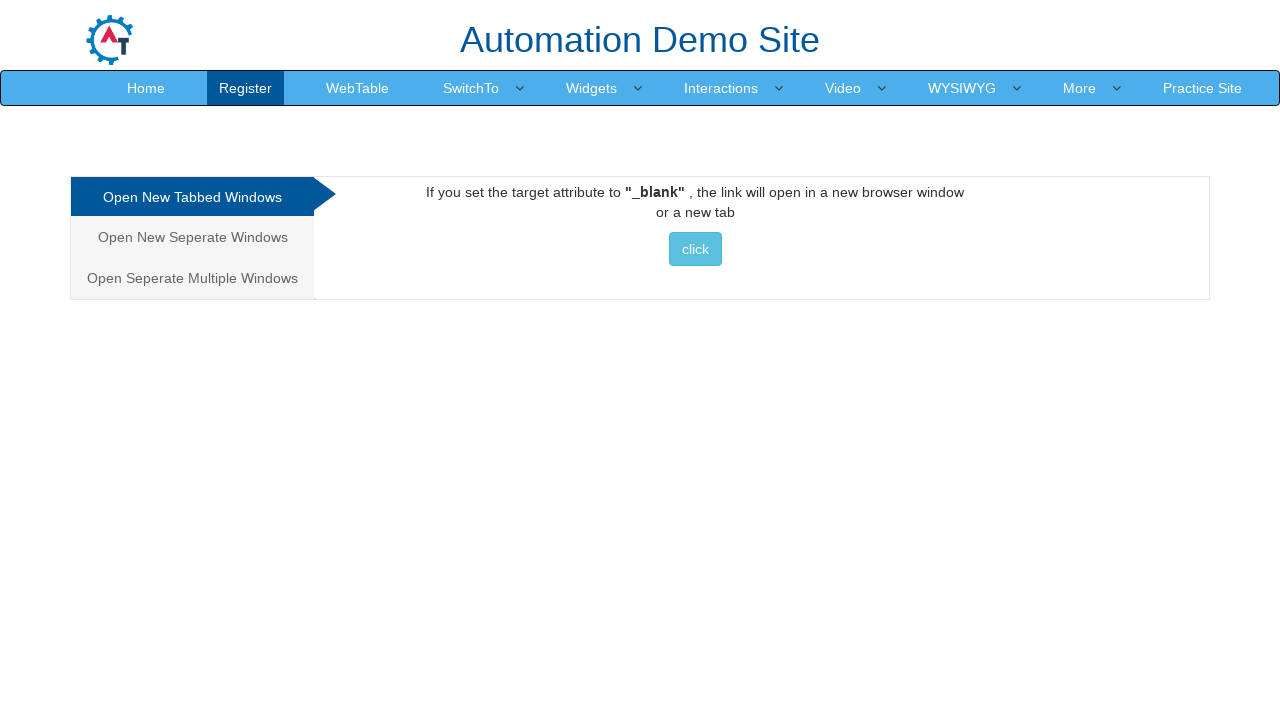

Clicked button to open new tab/window at (695, 249) on xpath=//*[@id="Tabbed"]/a/button
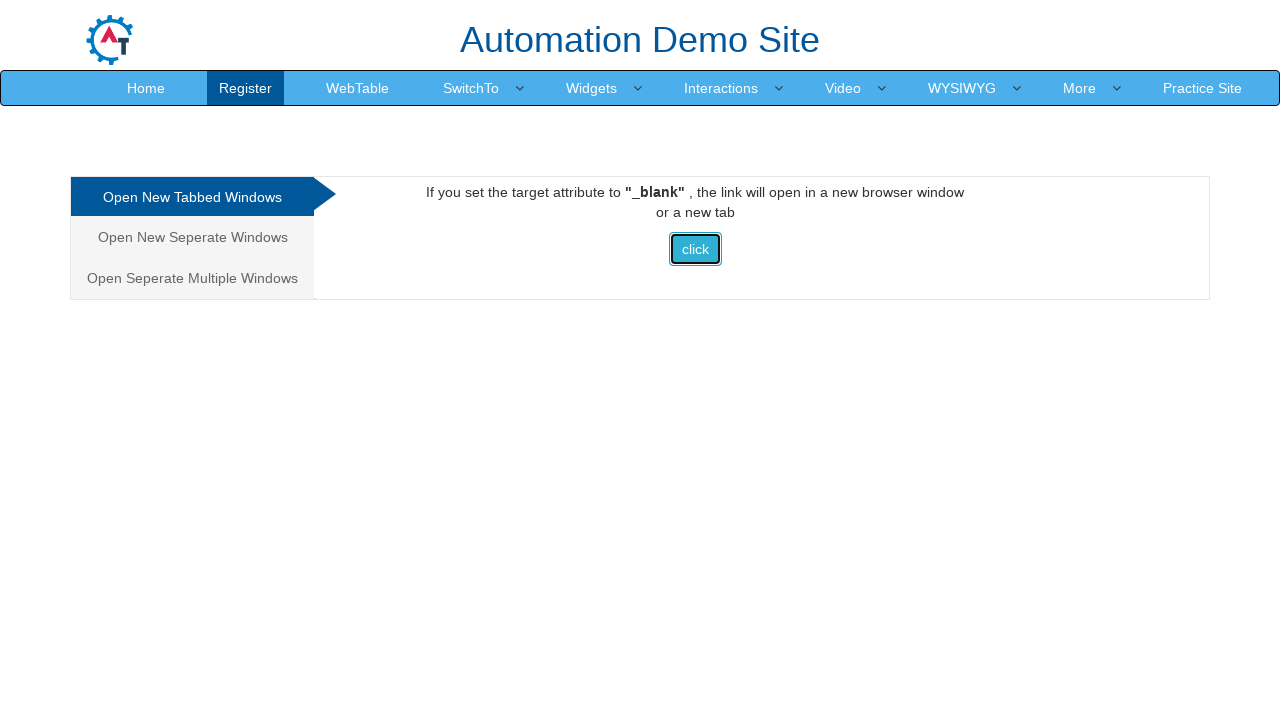

Switched to newly opened tab
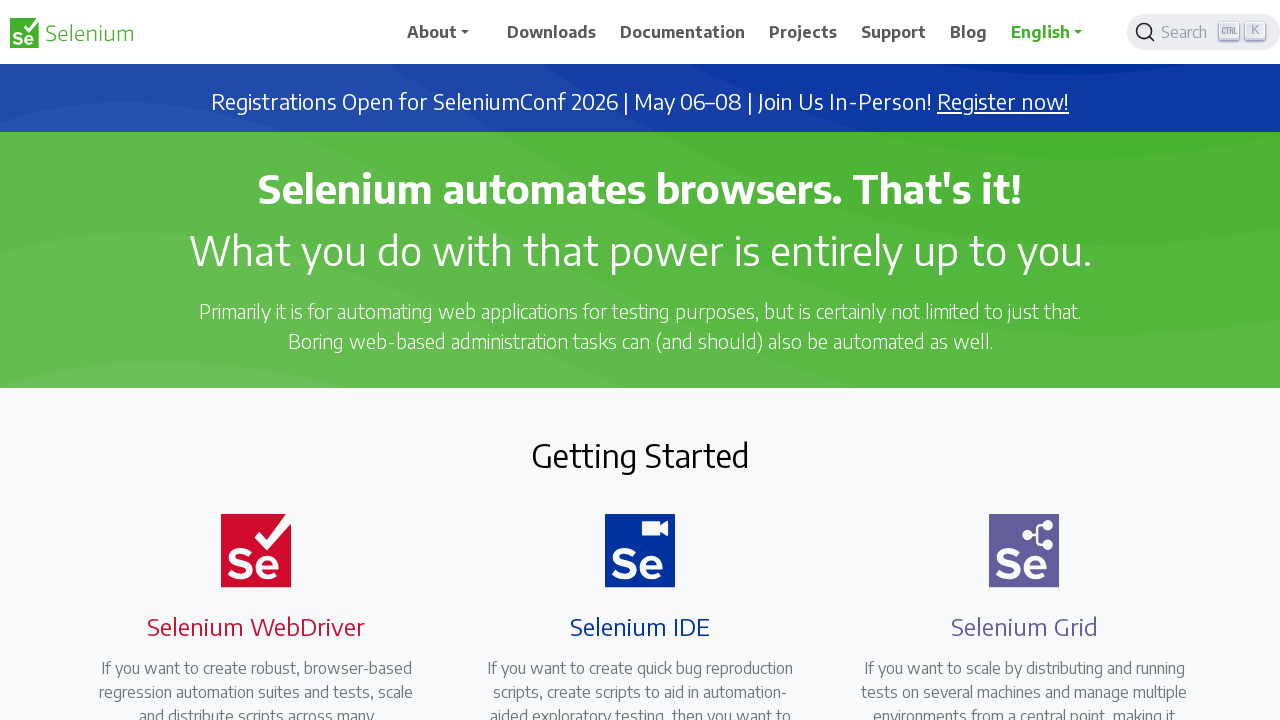

Clicked link in new tab at (803, 32) on xpath=//*[@id="main_navbar"]/ul/li[4]/a
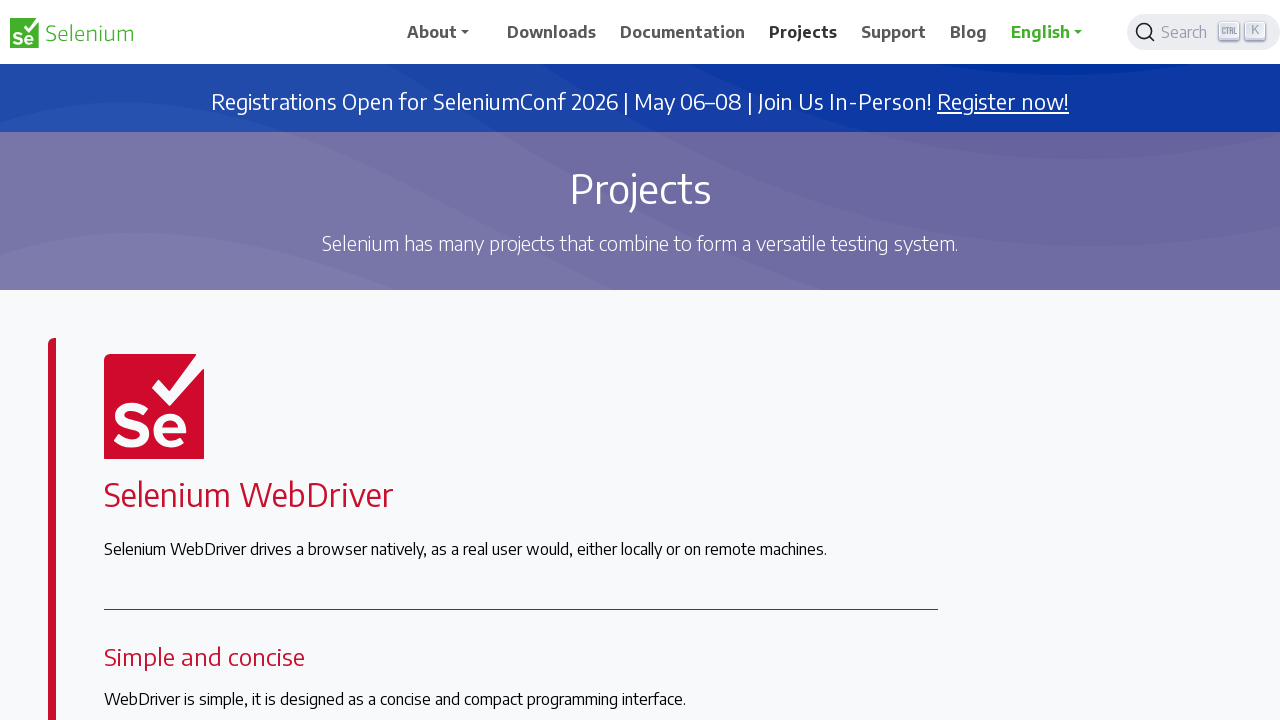

Switched back to main page
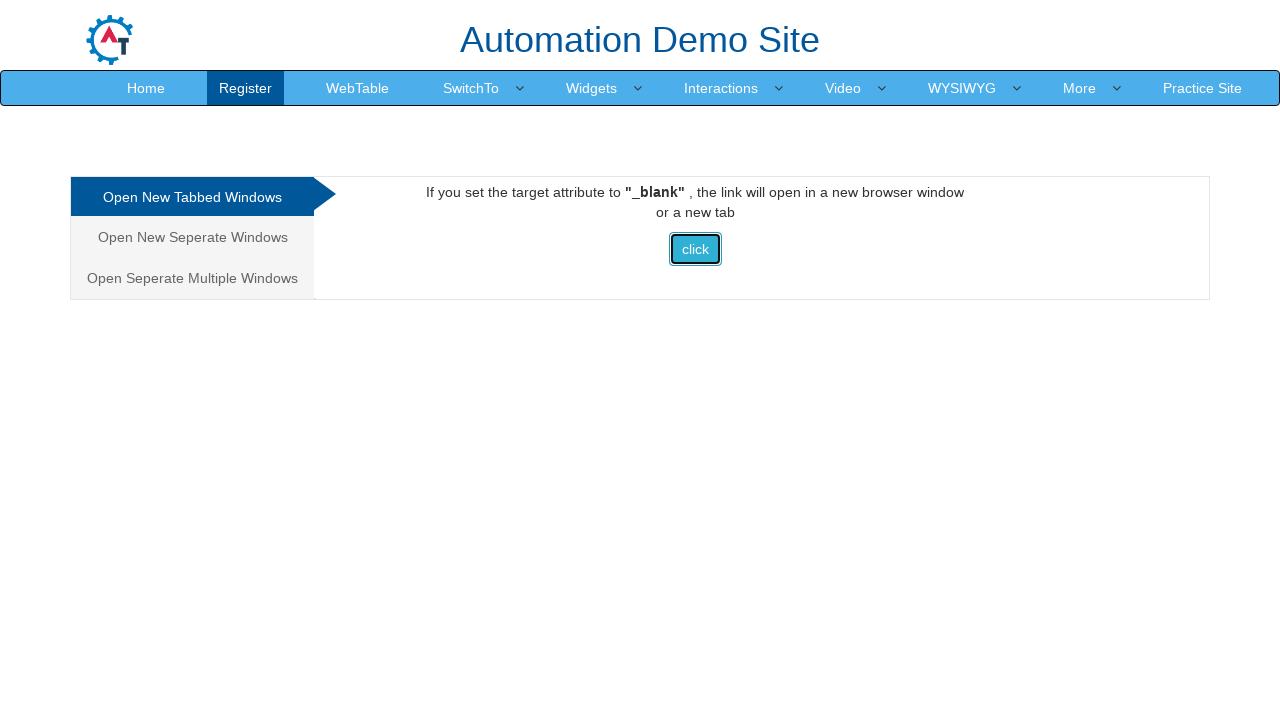

Clicked on second tab option at (192, 237) on xpath=/html/body/div[1]/div/div/div/div[1]/ul/li[2]/a
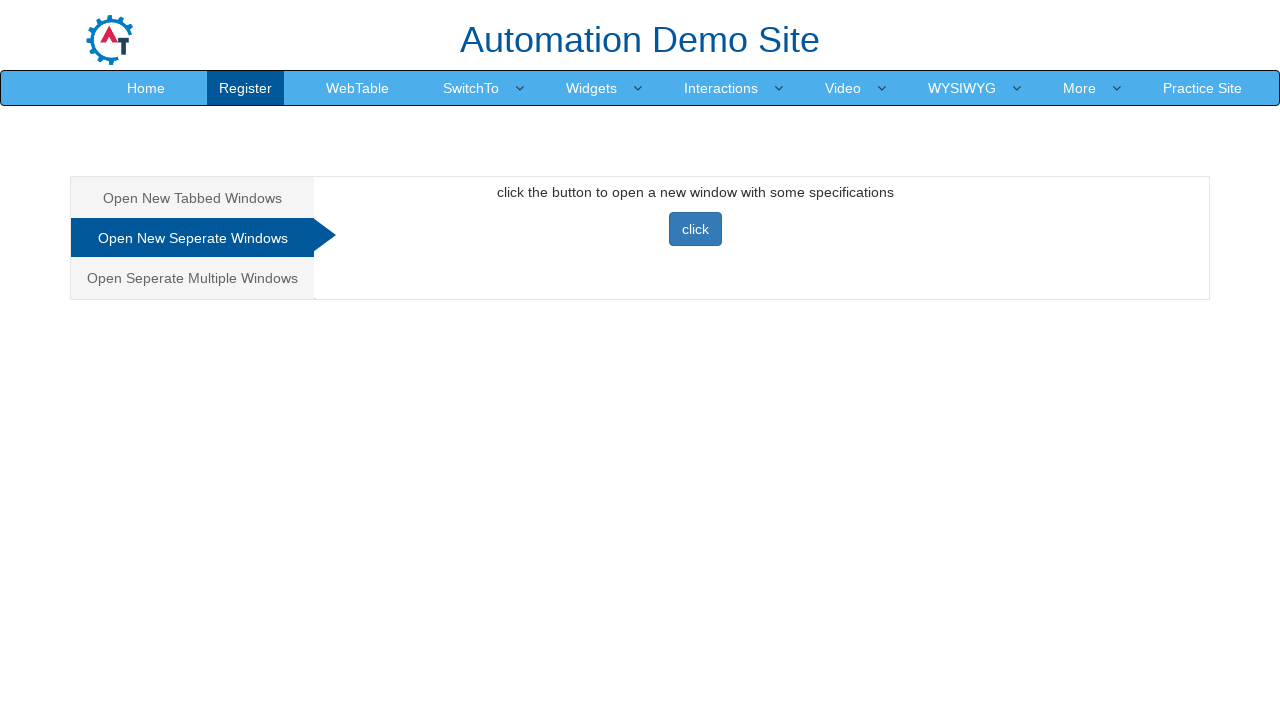

Clicked button to open another new window at (695, 229) on xpath=//*[@id="Seperate"]/button
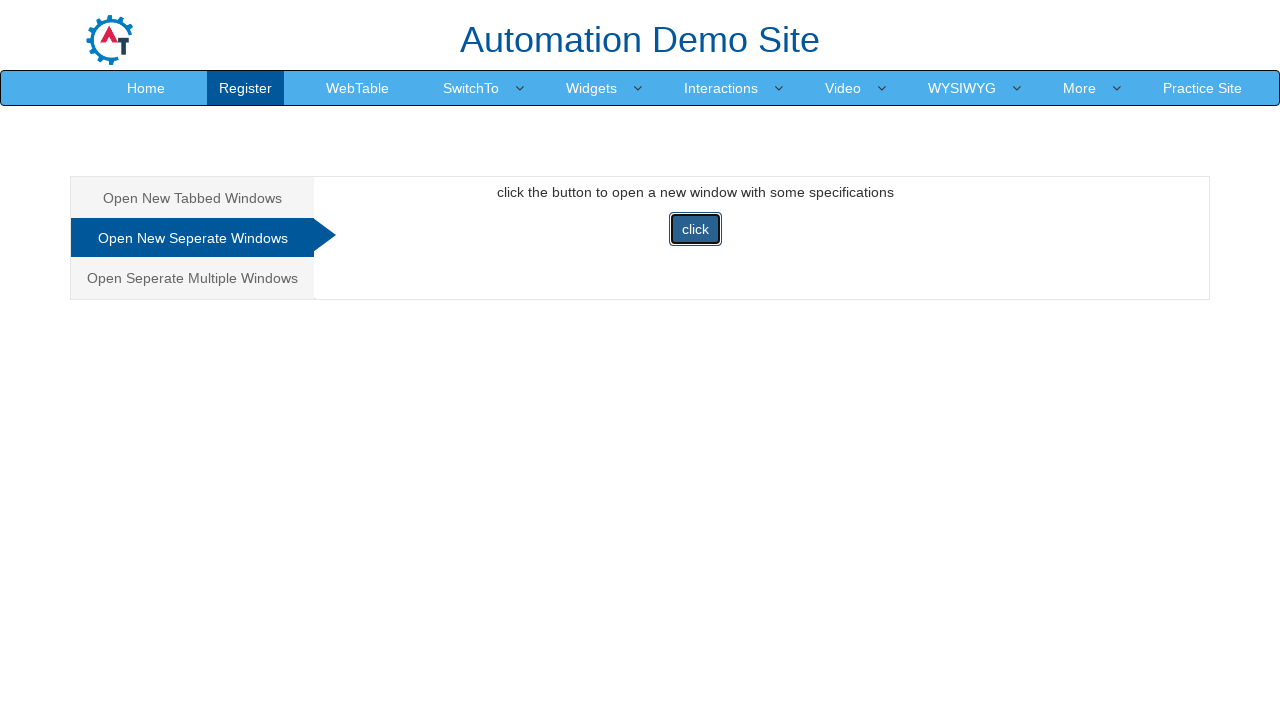

Switched to newest opened window
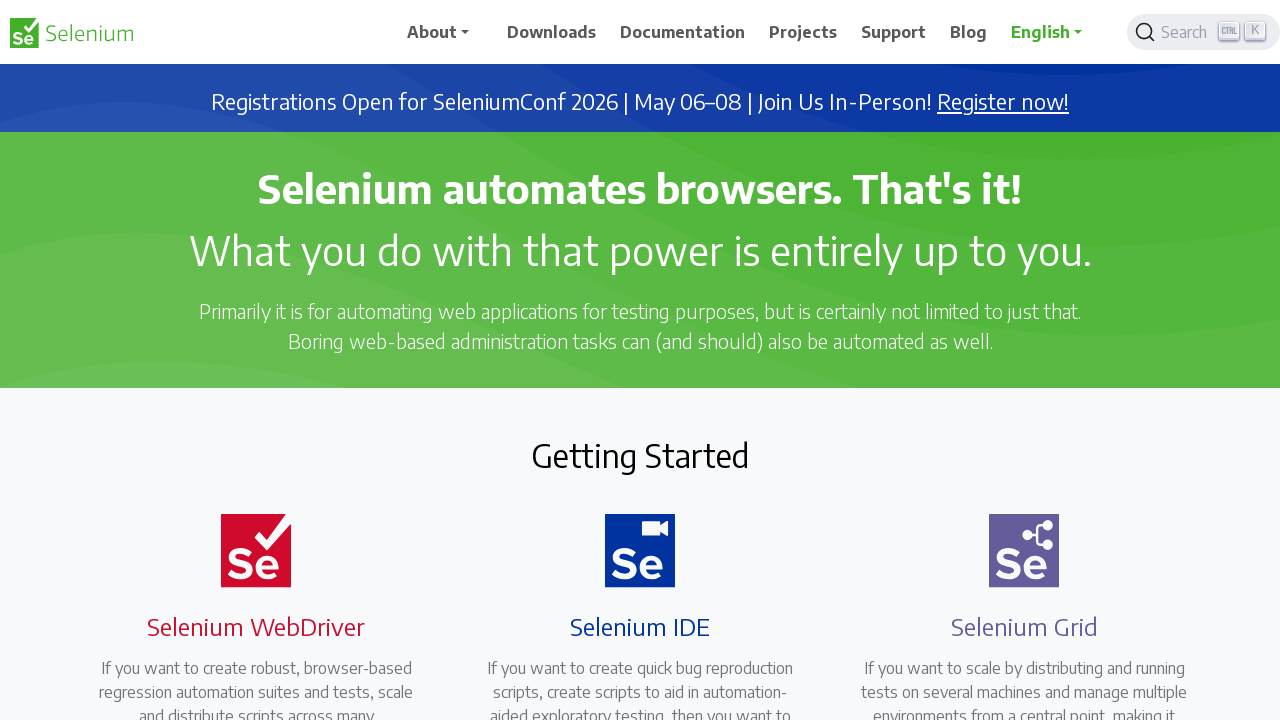

Clicked link in newest window at (803, 32) on xpath=//*[@id="main_navbar"]/ul/li[4]/a
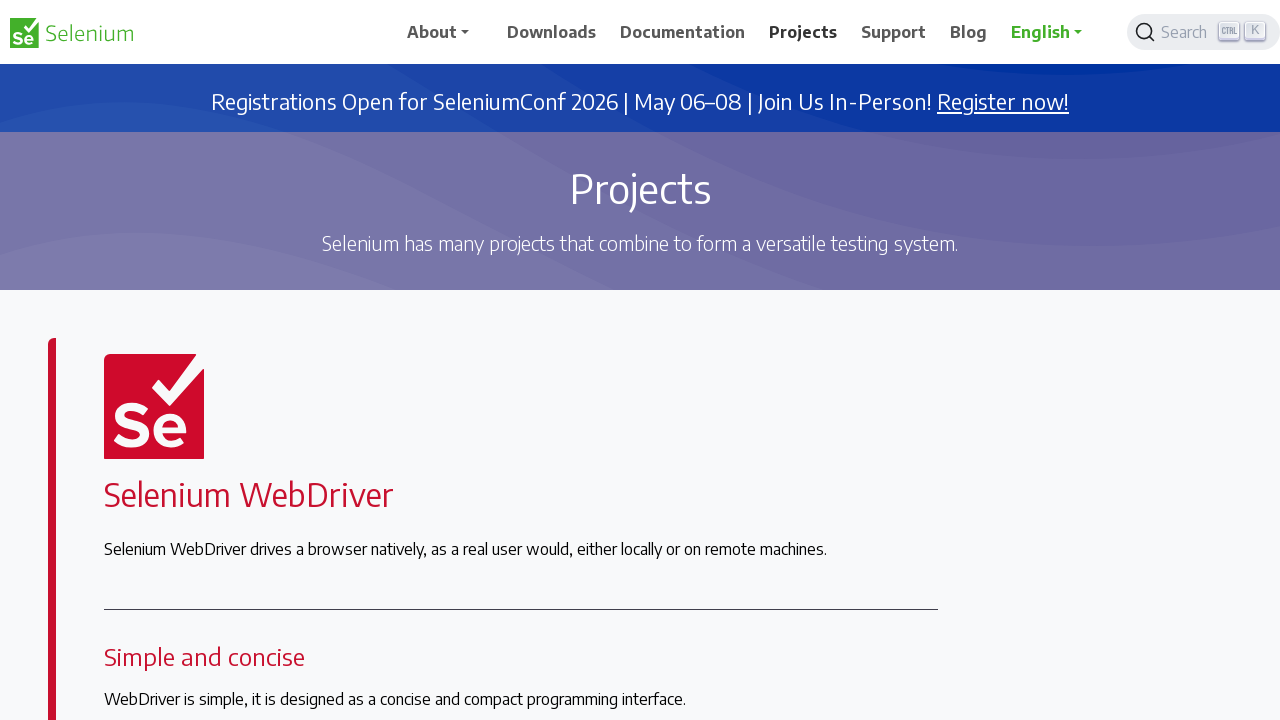

Switched back to main page
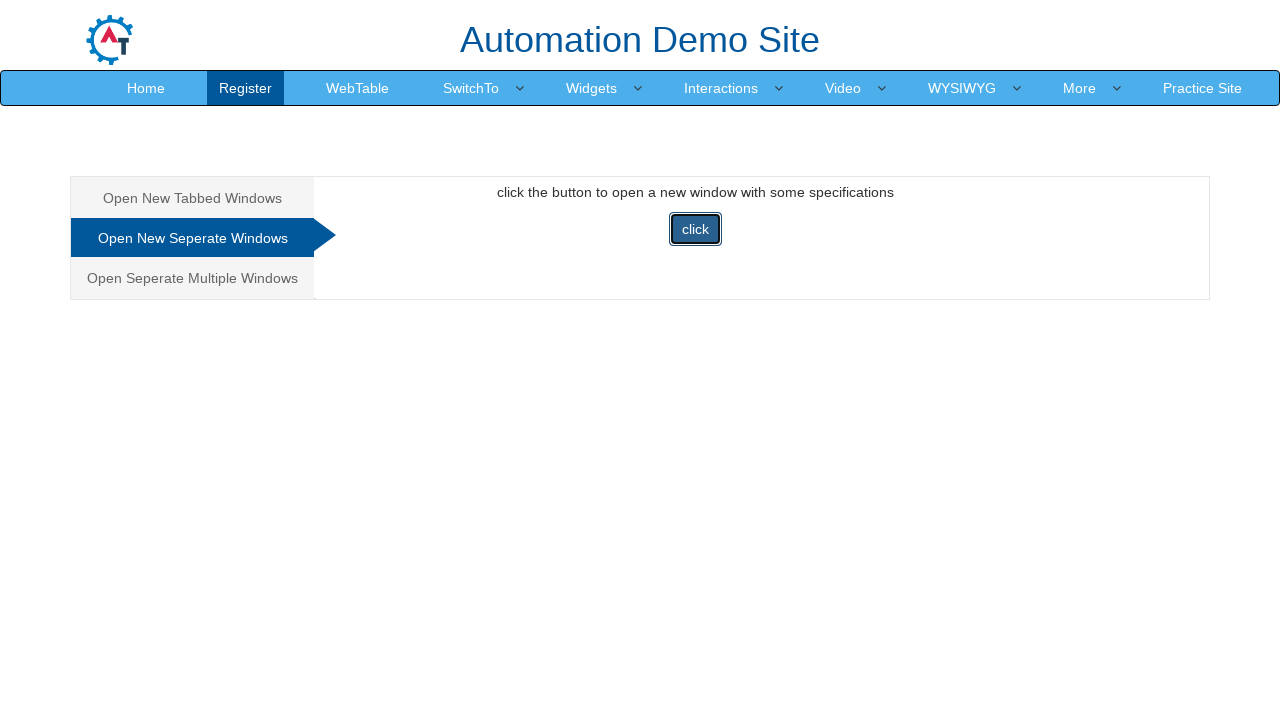

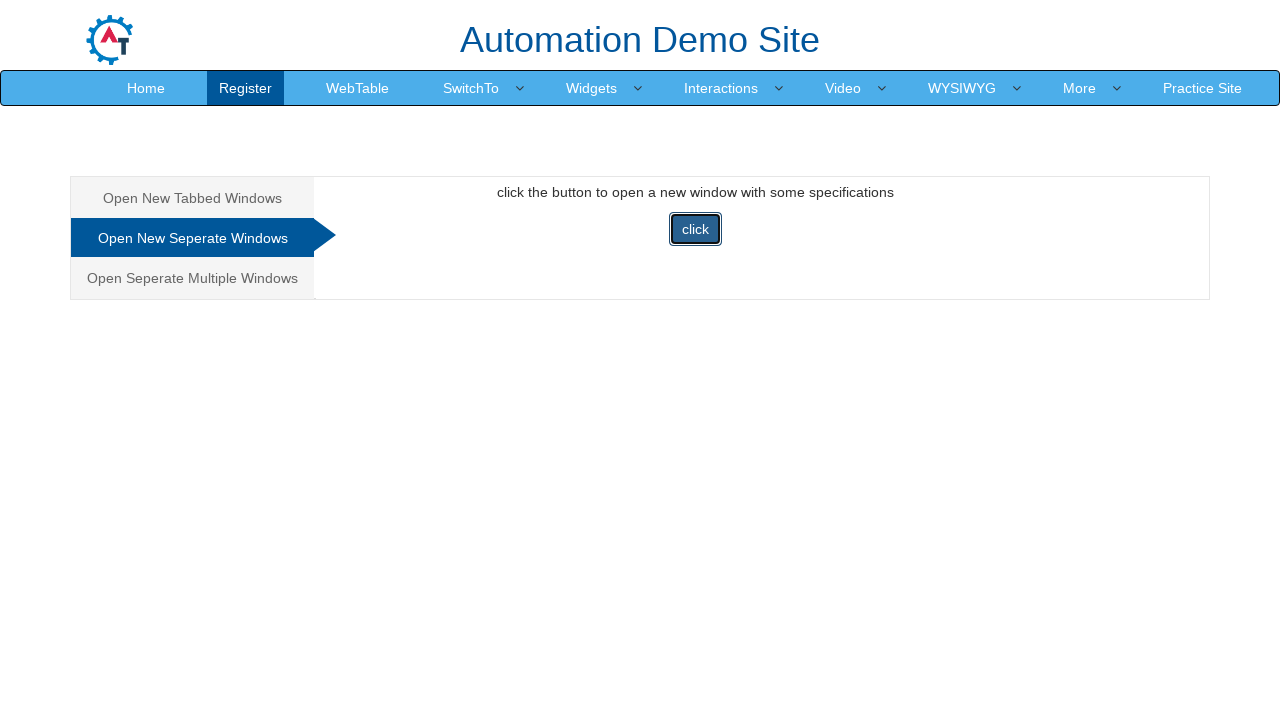